Tests cart operations including adding multiple items, removing items, undoing removal, updating quantities, and applying a coupon

Starting URL: http://practice.automationtesting.in/

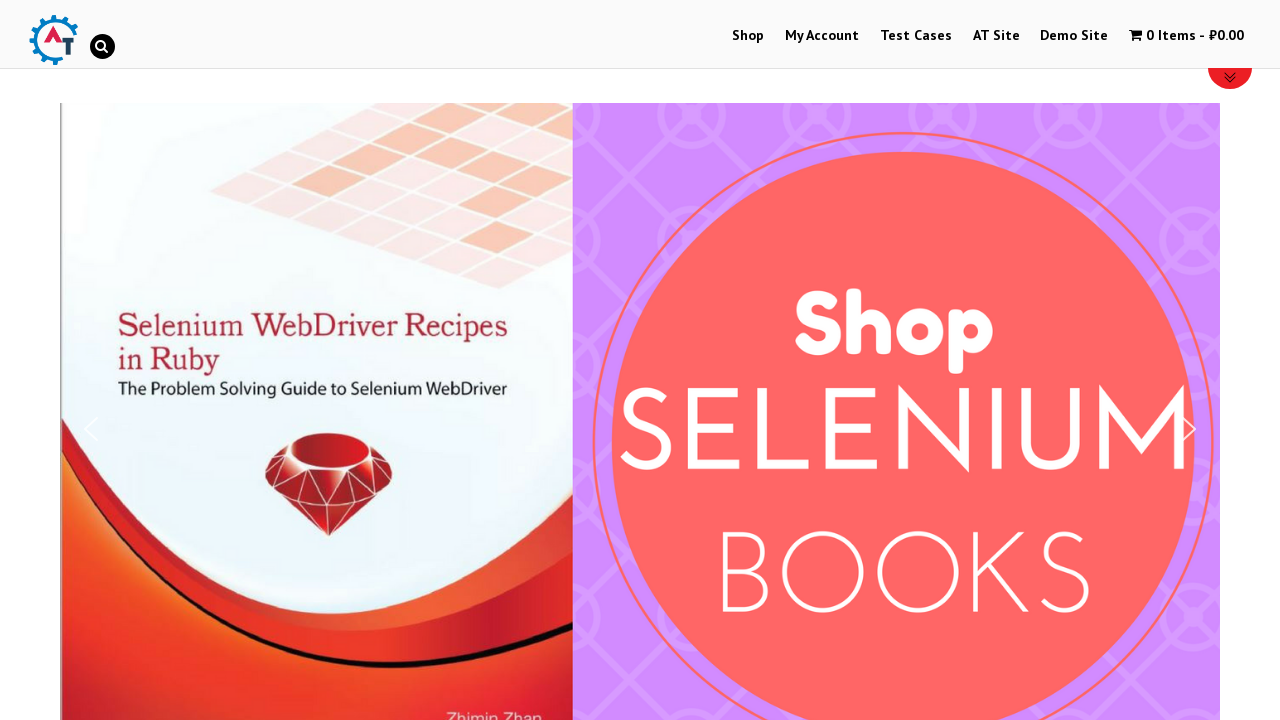

Clicked on shop menu item to navigate to shop at (748, 36) on #menu-item-40>a
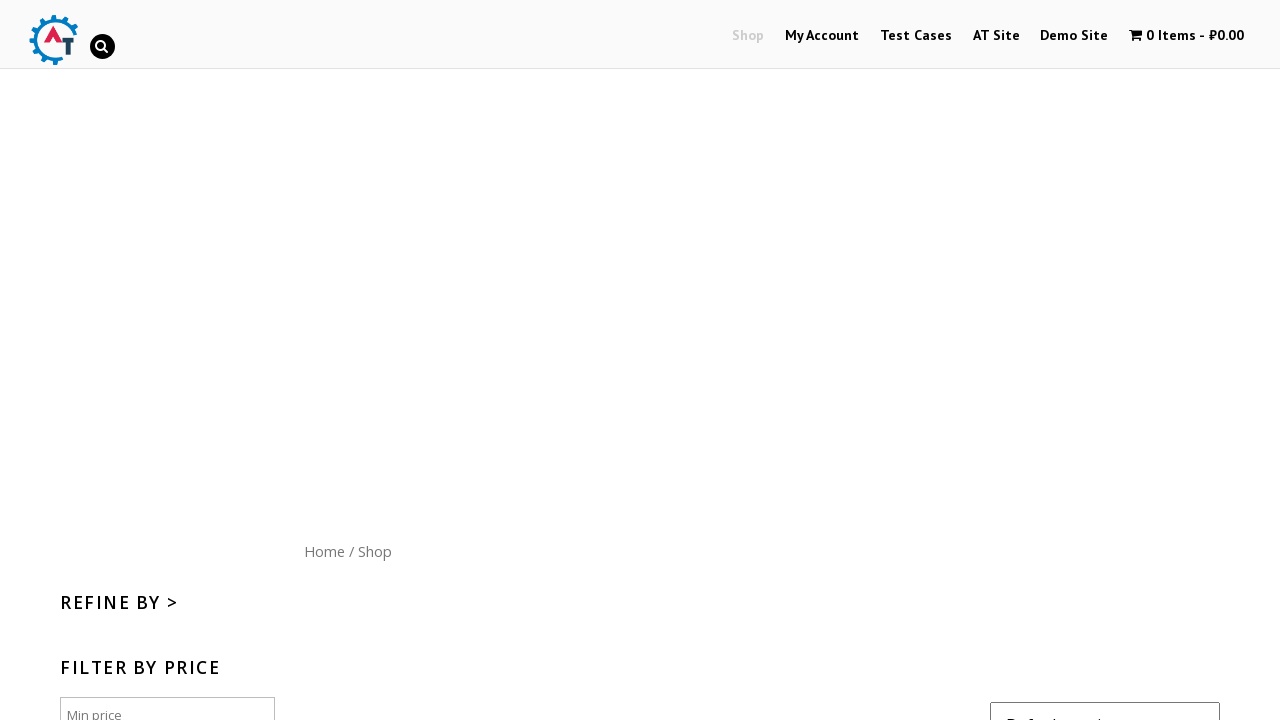

Scrolled down 300px to view products
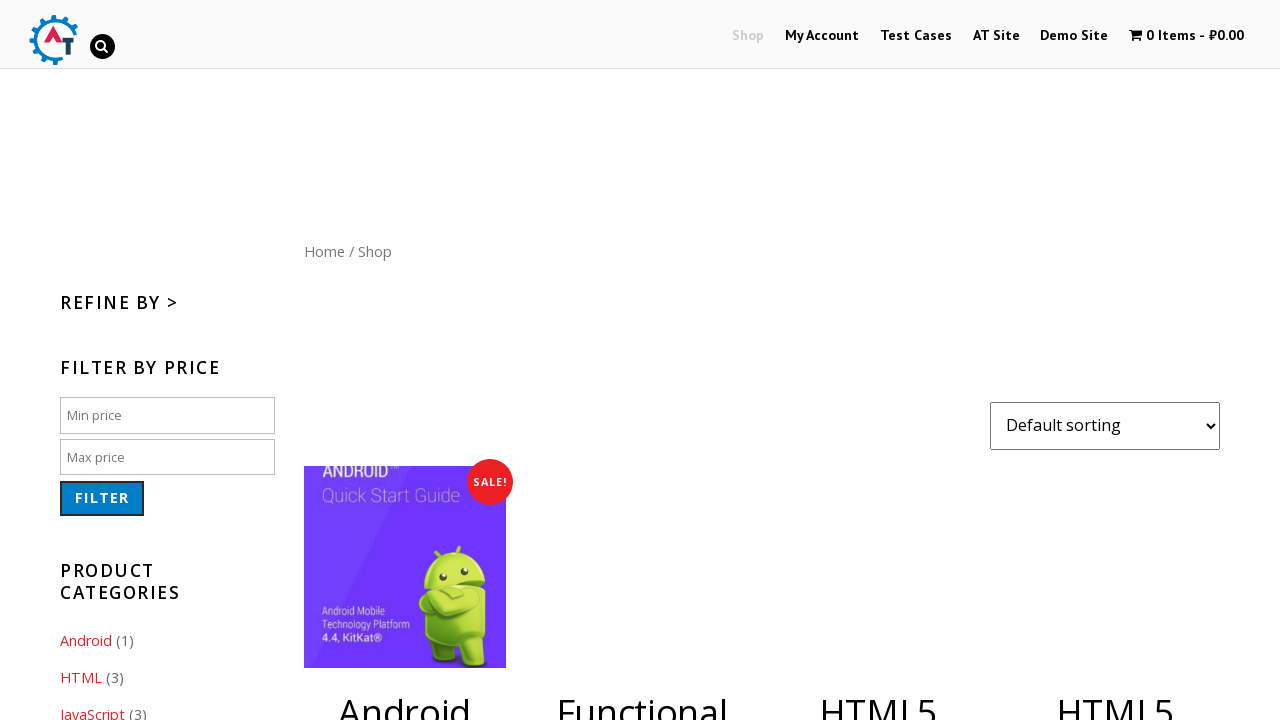

Added HTML5 Forms book to basket at (1115, 361) on .post-182 a:nth-child(2)
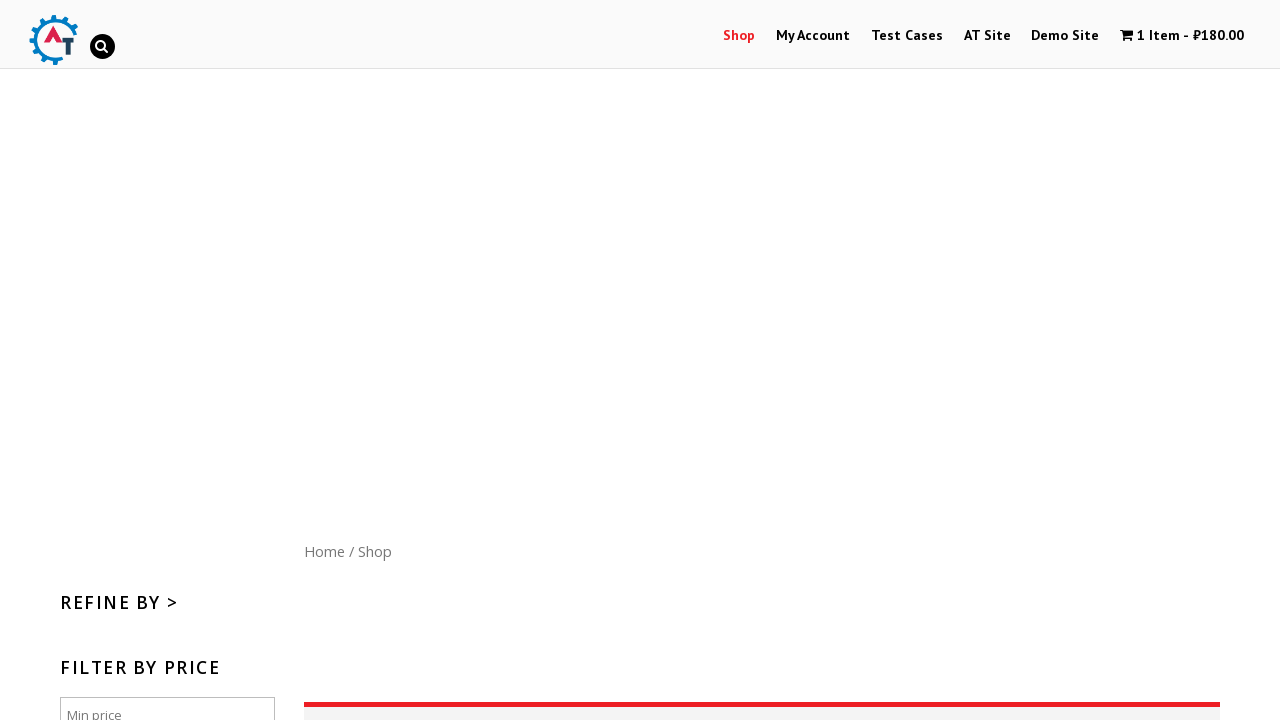

Added JavaScript book to basket at (405, 361) on .post-180 a:nth-child(2)
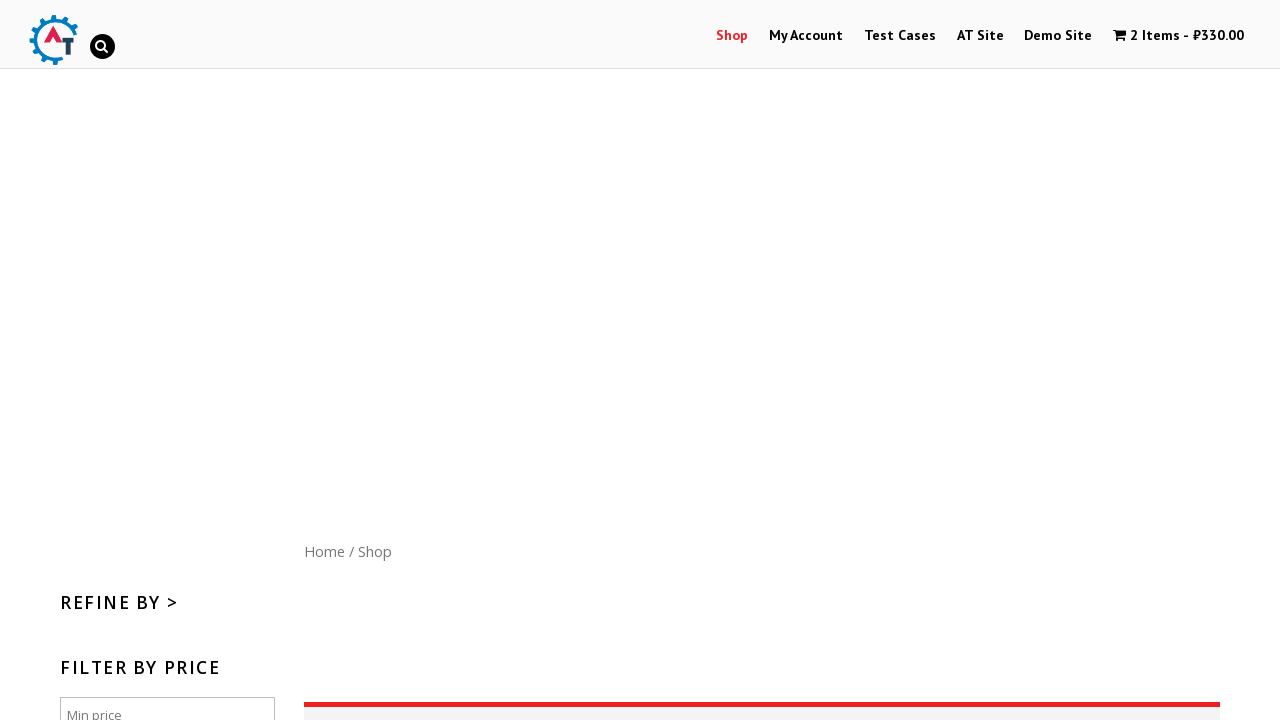

Clicked on cart icon to view cart contents at (1178, 36) on .wpmenucart-contents
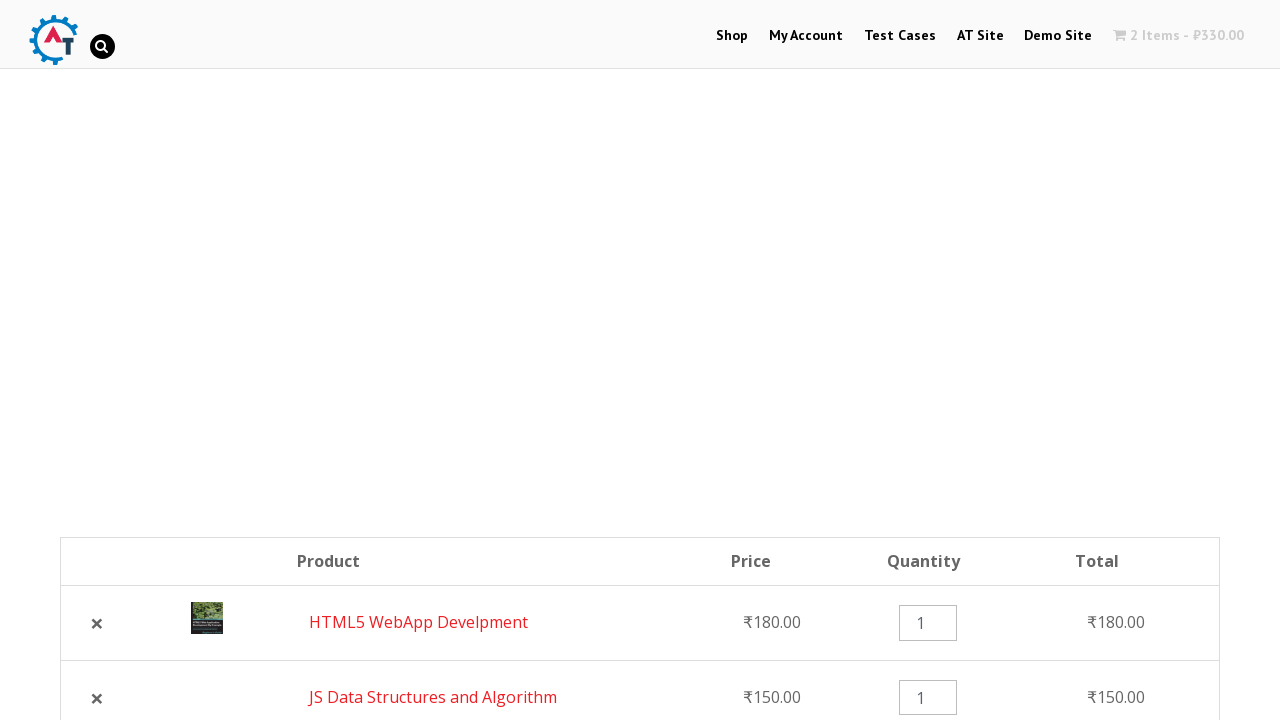

Removed HTML5 Forms book from cart at (97, 623) on [data-product_id='182']
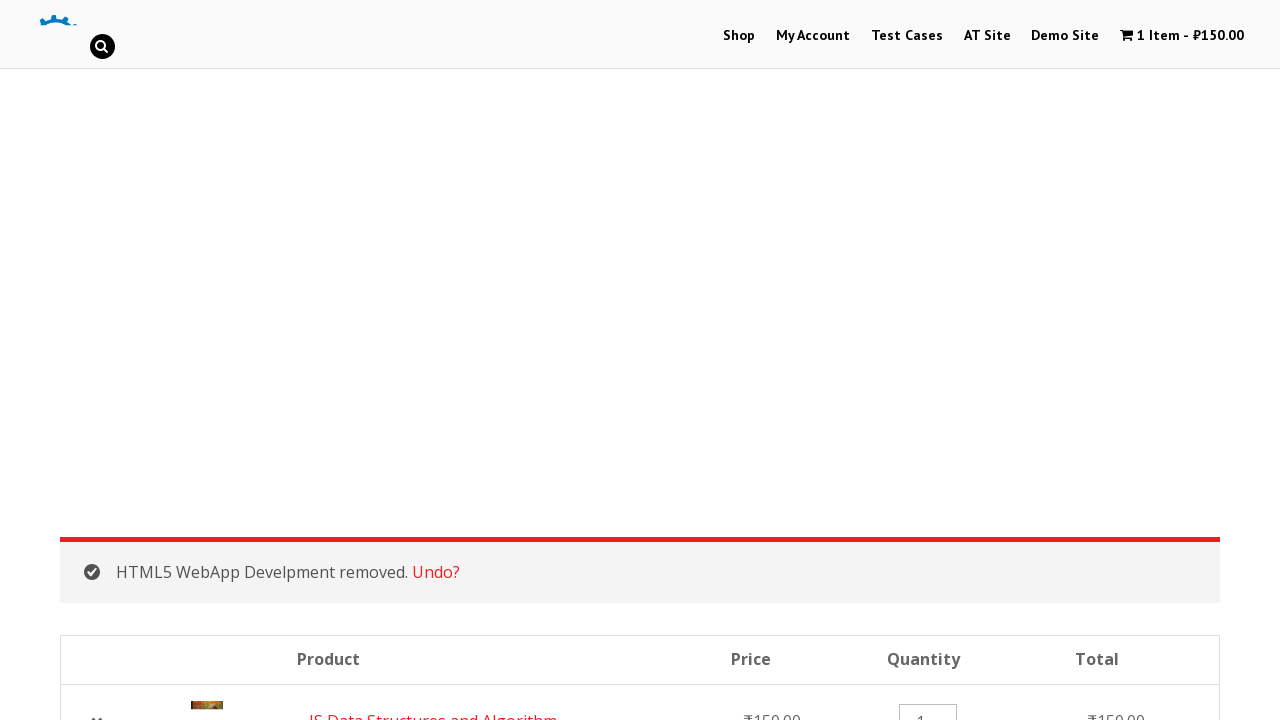

Clicked undo to restore HTML5 Forms book to cart at (436, 572) on .woocommerce-message>a
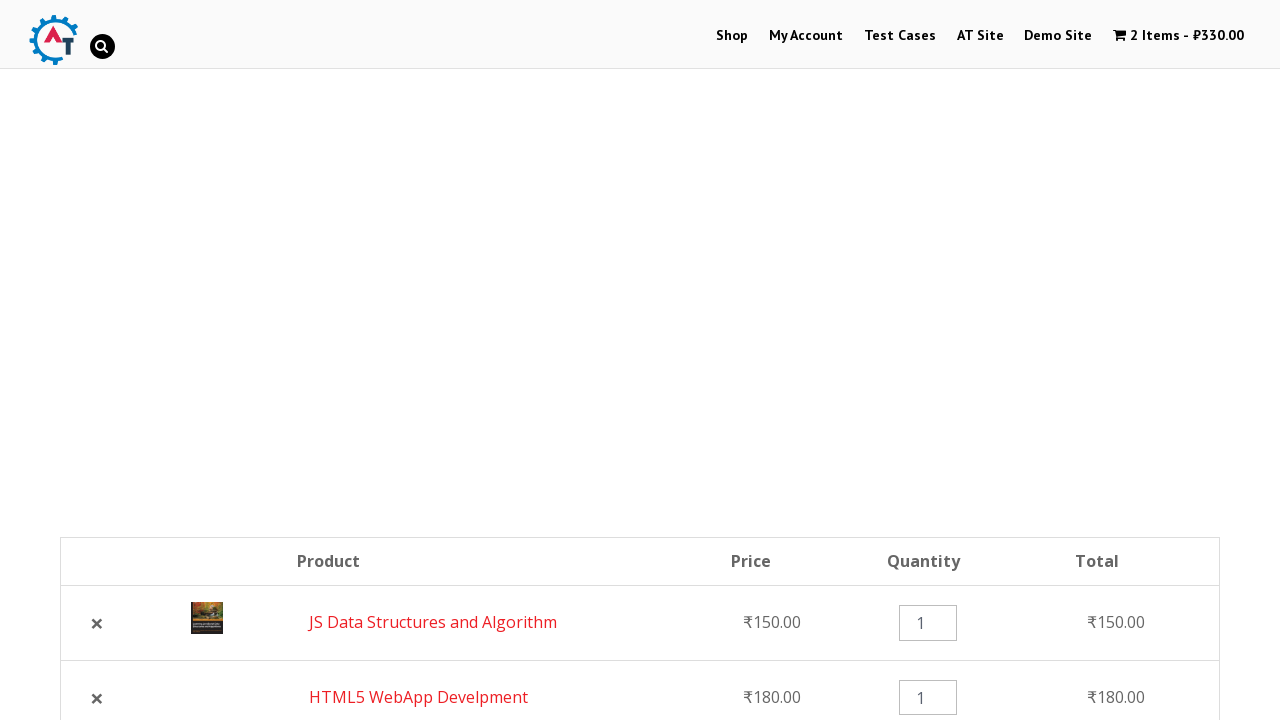

Located quantity input field for first cart item
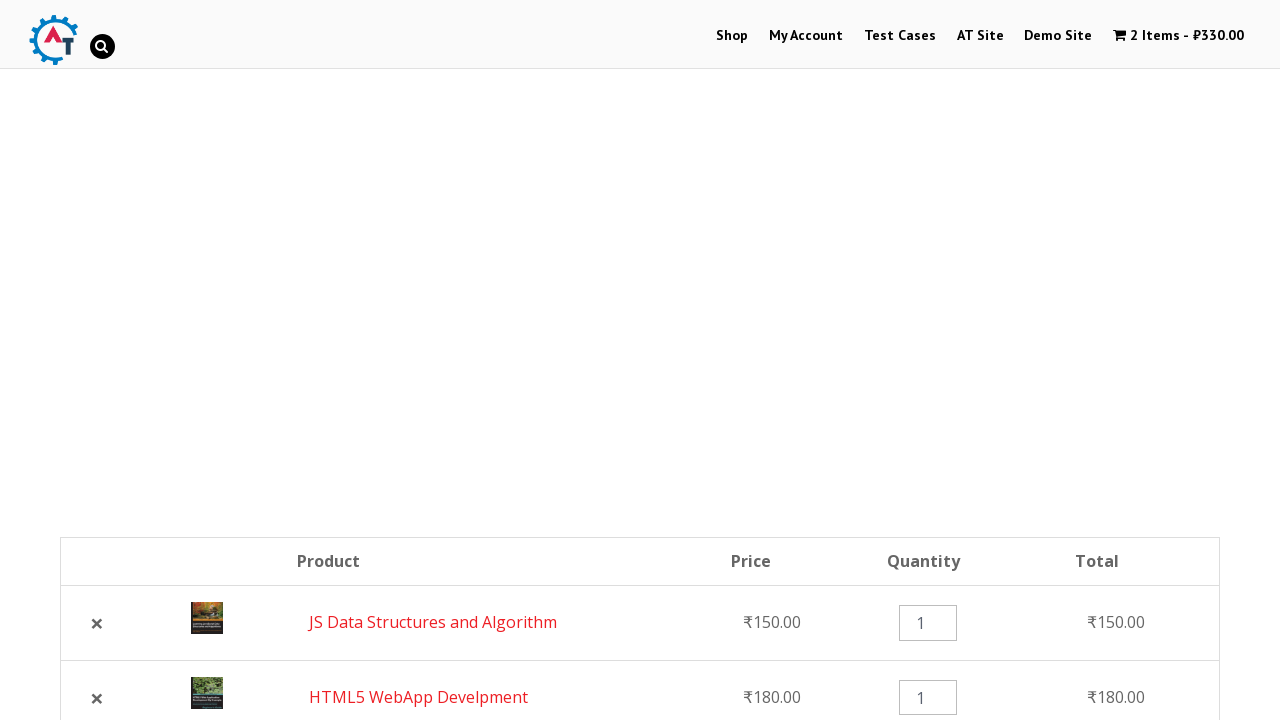

Cleared the quantity field on .cart_item:nth-child(1) input
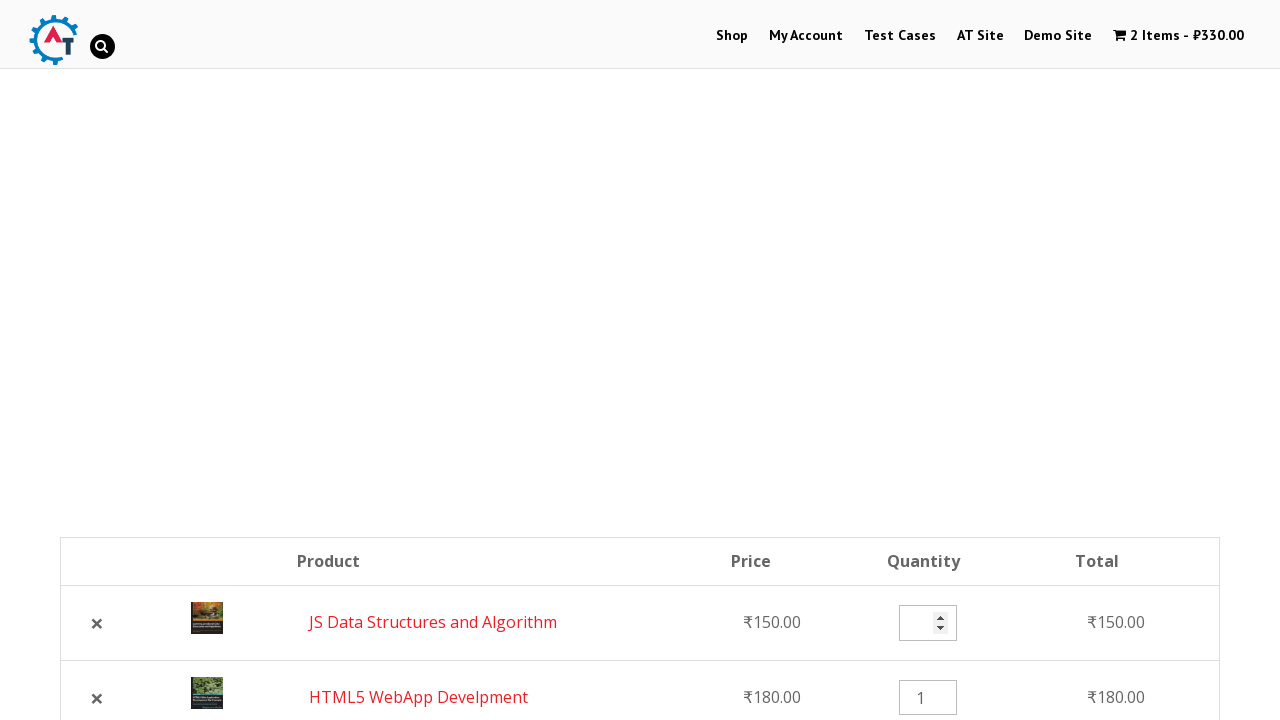

Set quantity to 3 for first cart item on .cart_item:nth-child(1) input
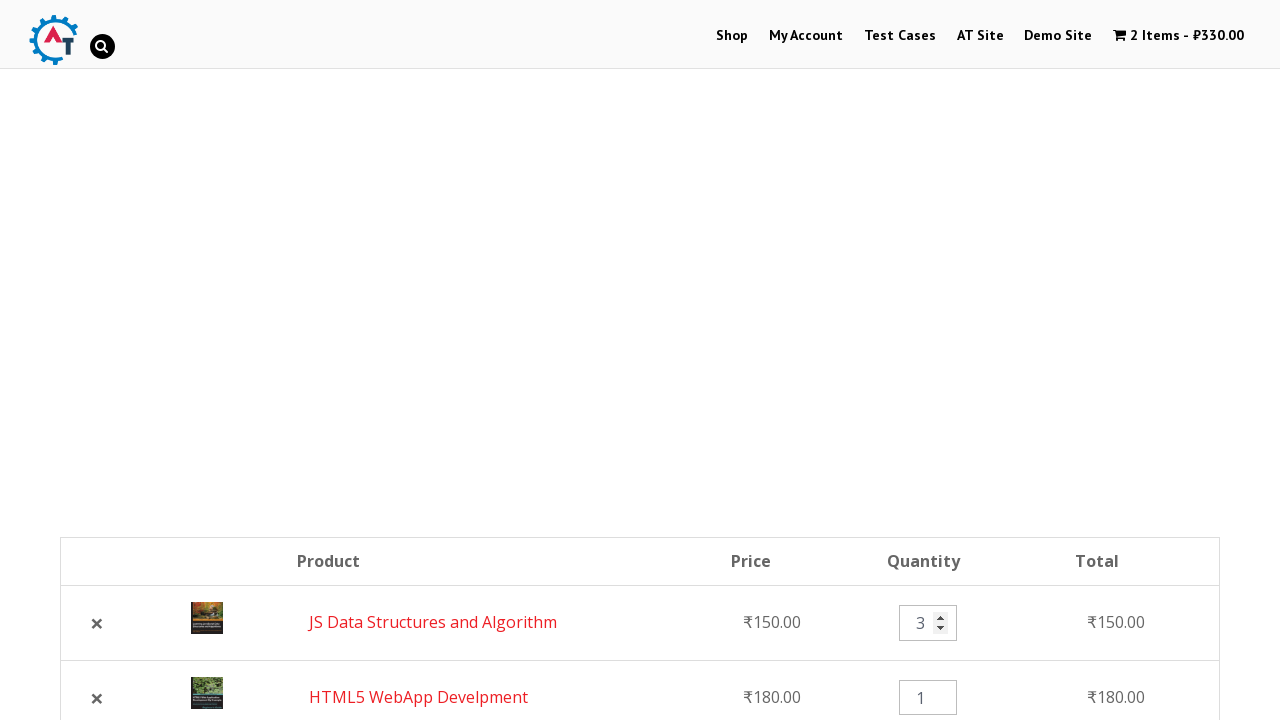

Clicked update cart button to apply quantity change at (1107, 360) on [name='update_cart']
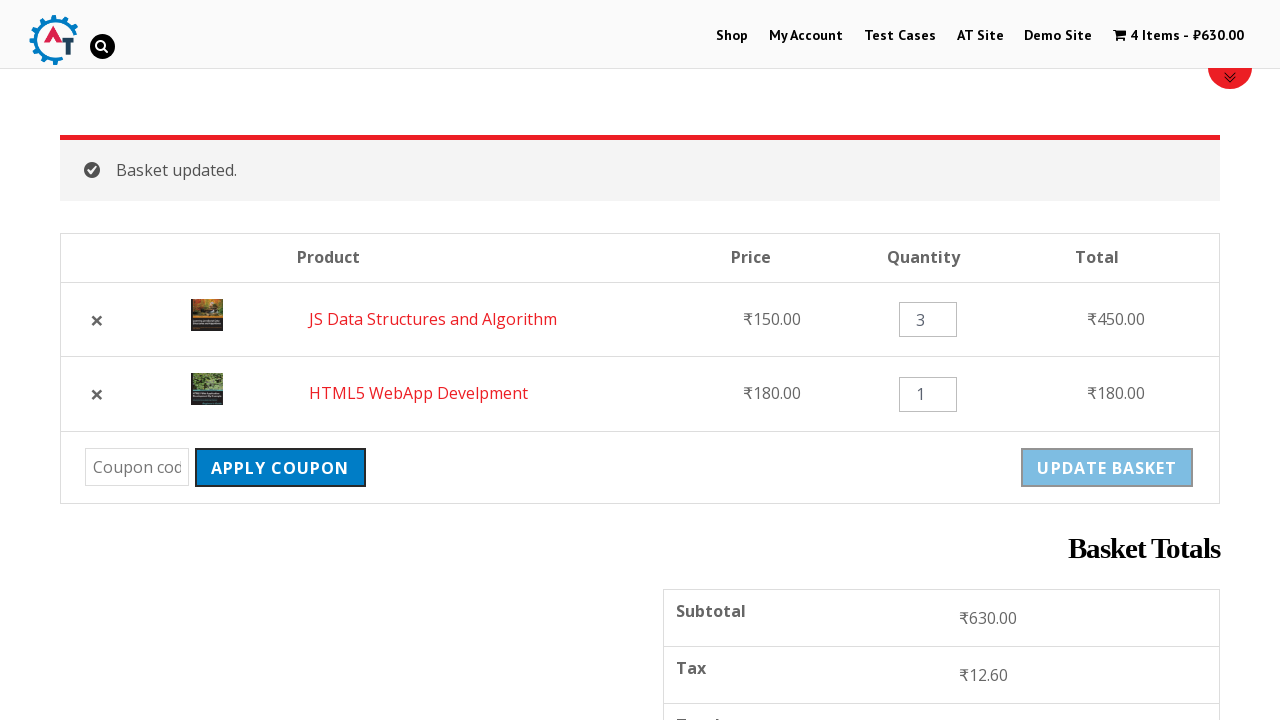

Clicked apply coupon button without entering a code at (280, 468) on [name='apply_coupon']
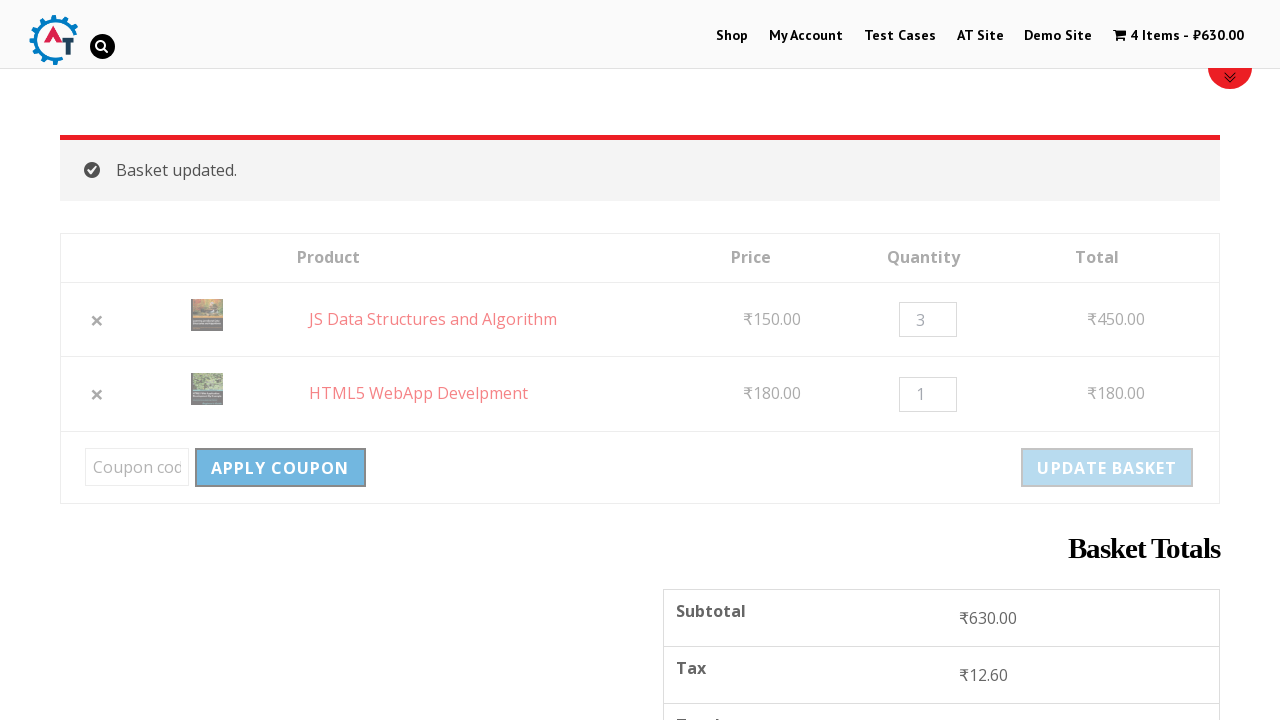

Coupon error message displayed: 'Please enter a coupon code.'
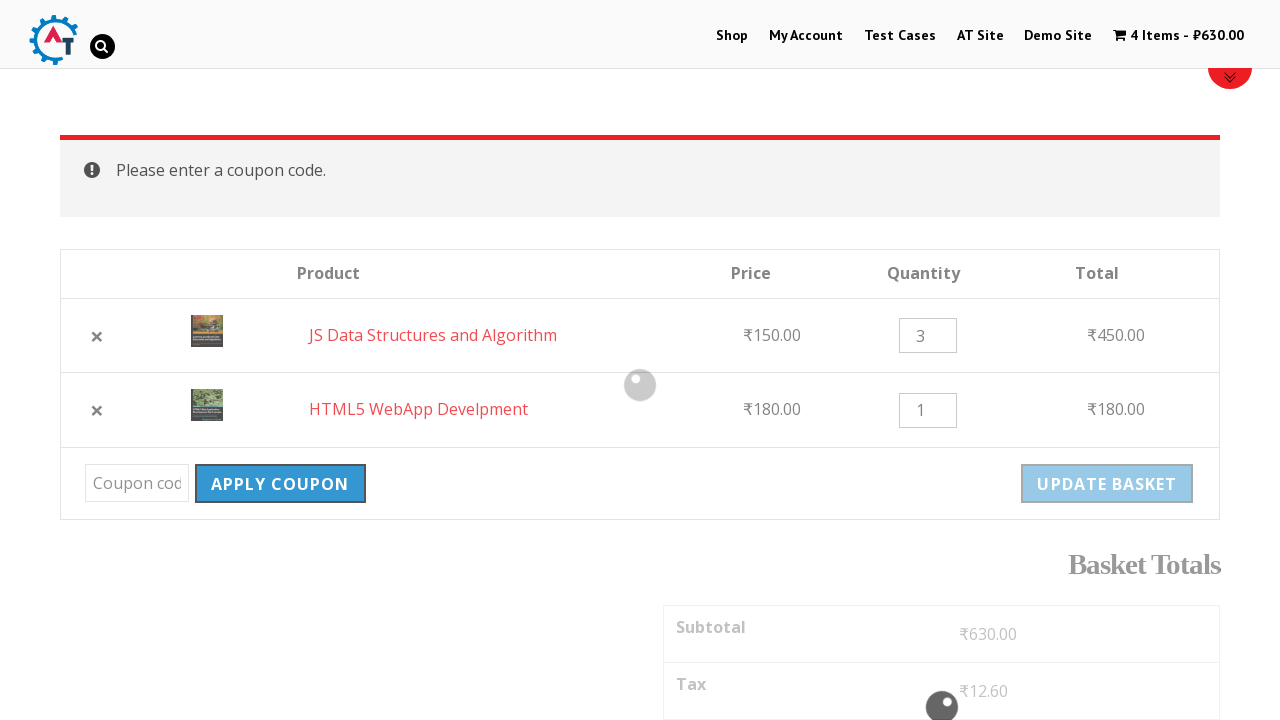

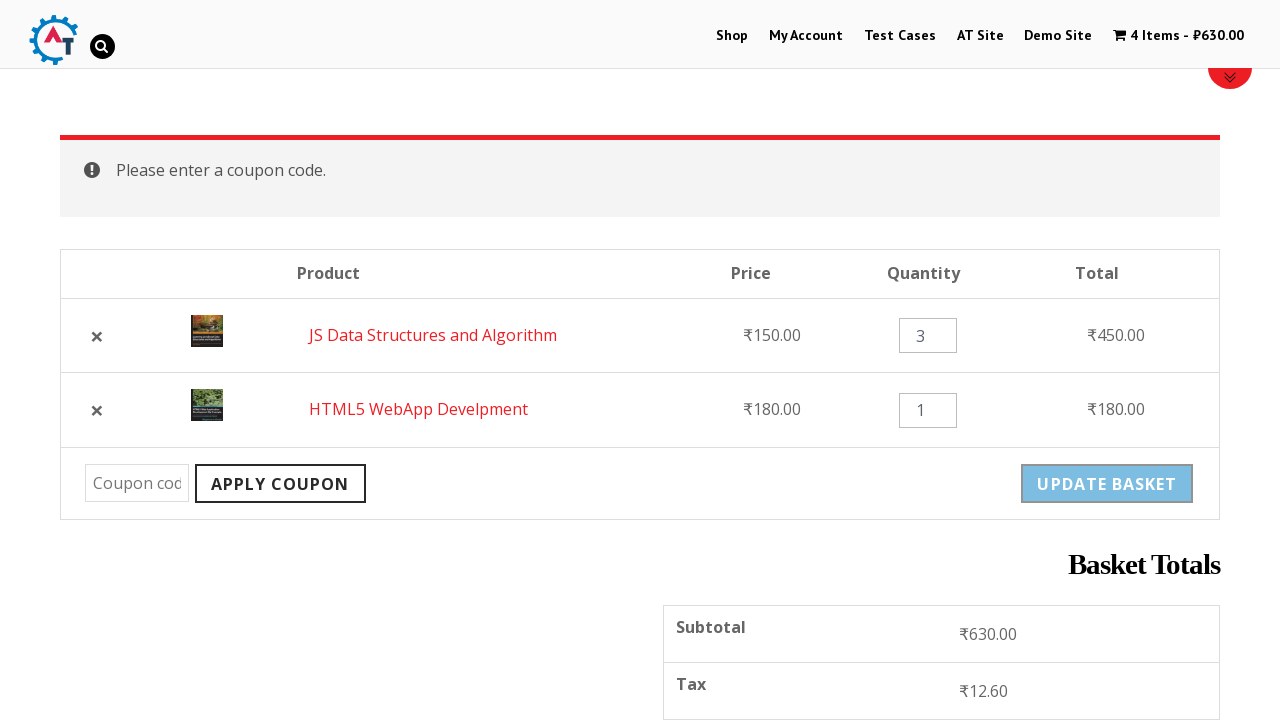